Tests dropdown selection functionality by selecting a "Green" option from a select menu on a demo QA website

Starting URL: https://demoqa.com/select-menu

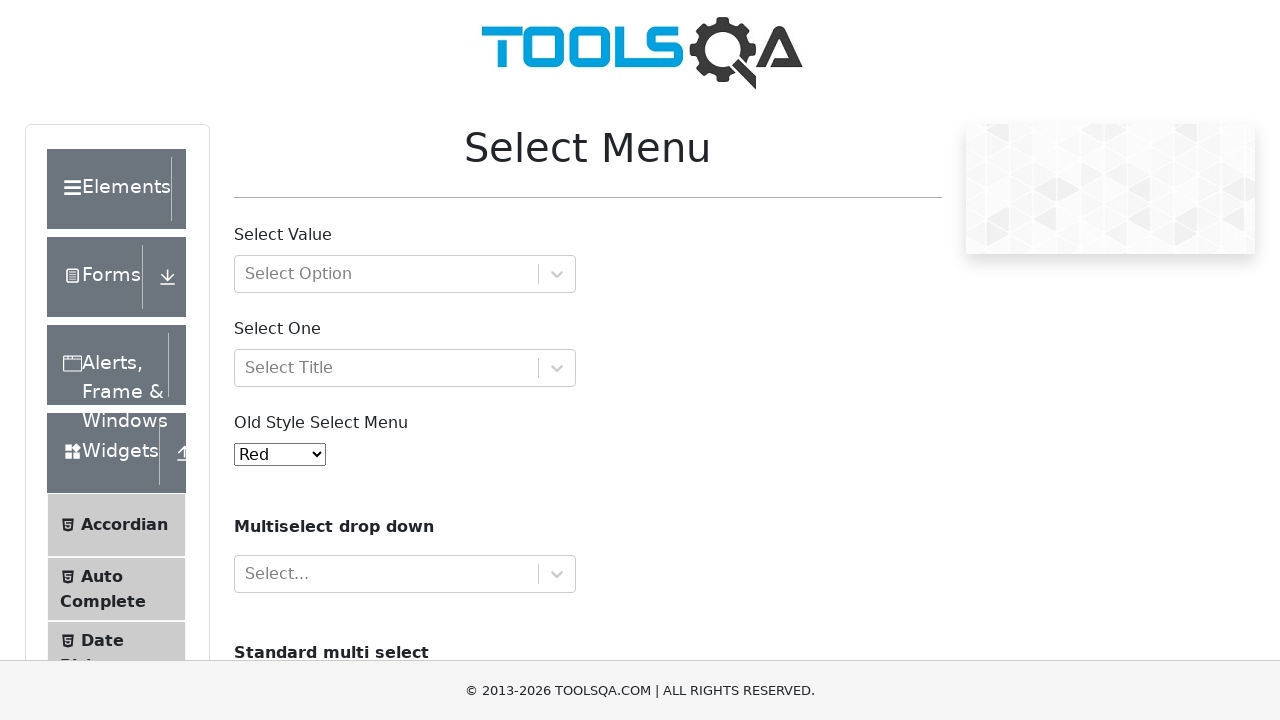

Navigated to DemoQA select menu page
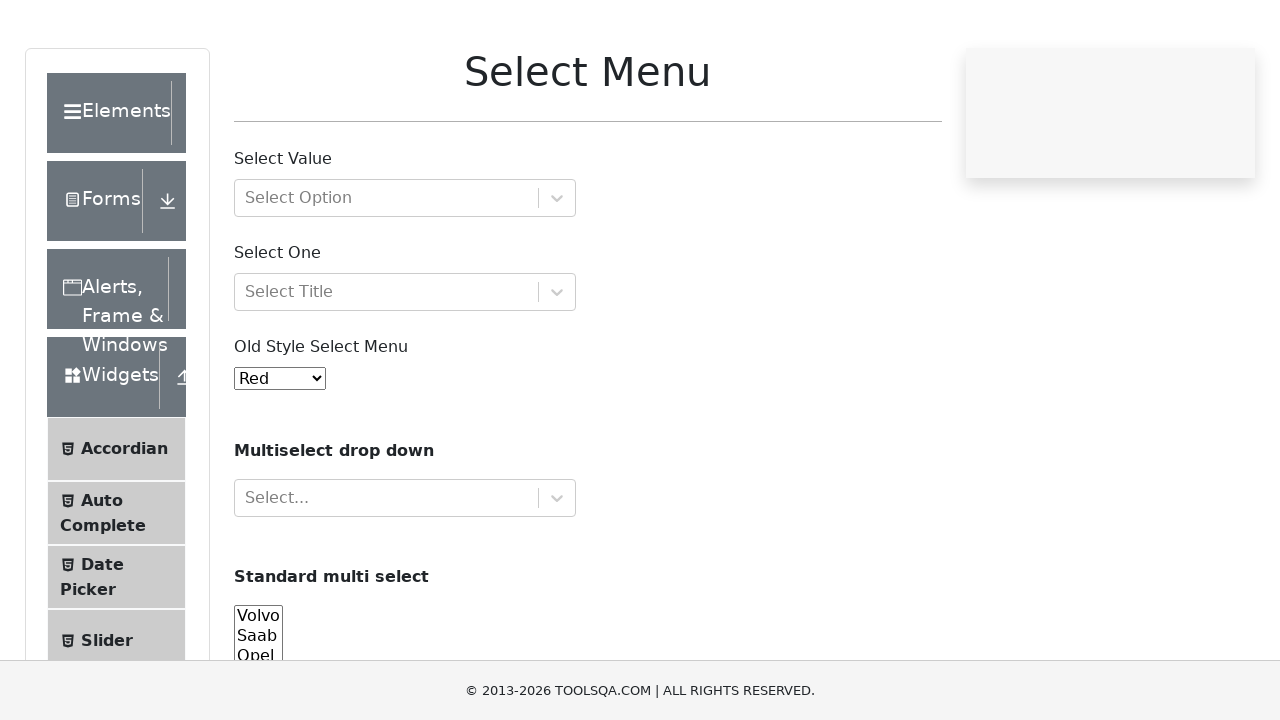

Selected 'Green' option from the old select menu dropdown on #oldSelectMenu
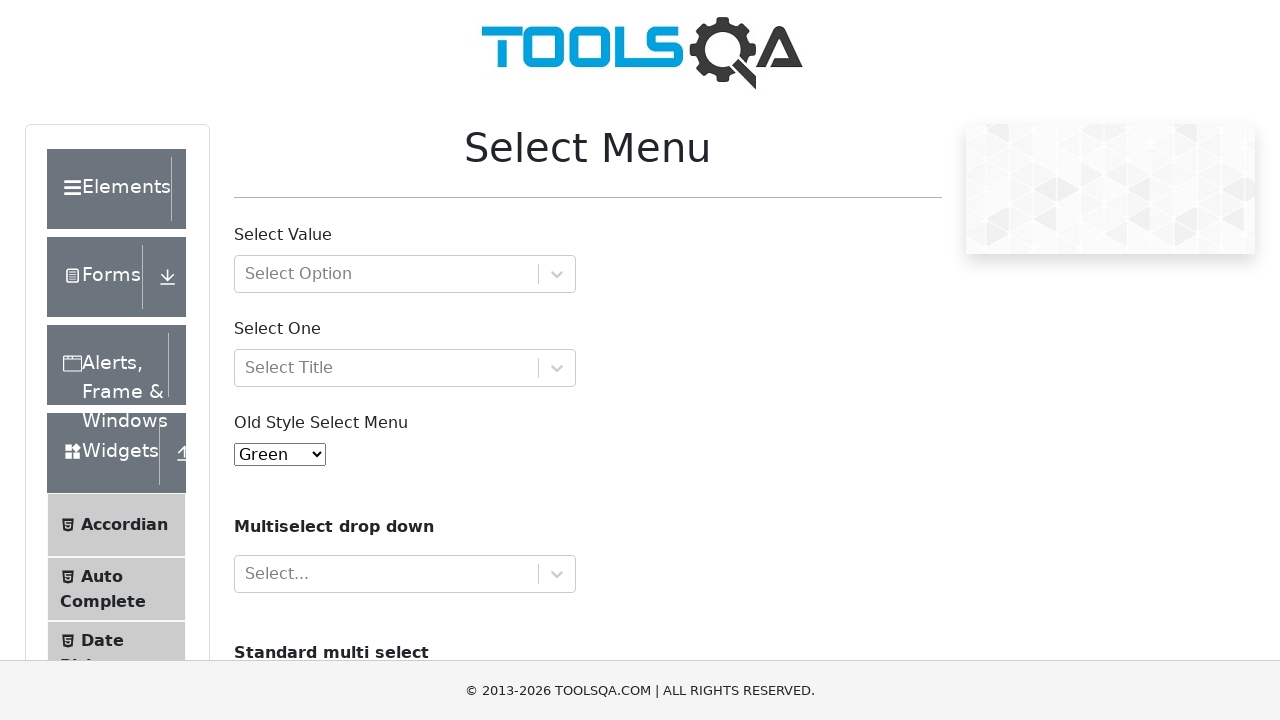

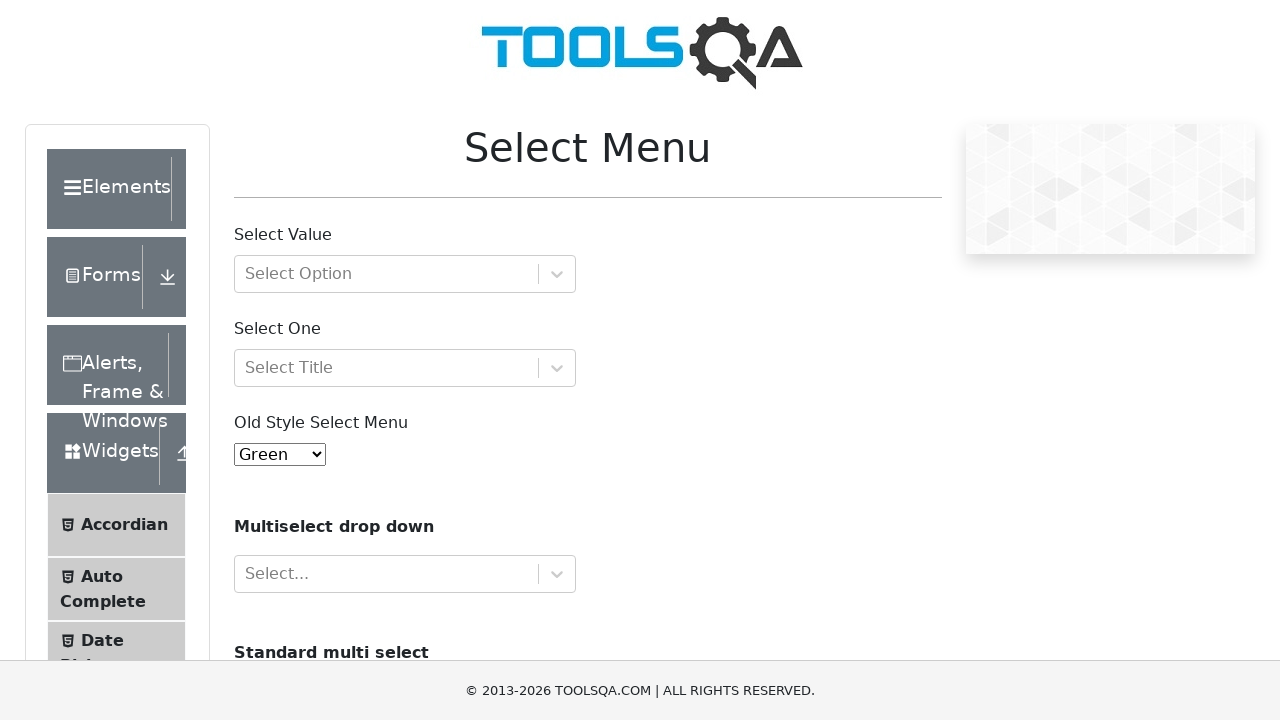